Tests page navigation by clicking on the "Form Authentication" link and verifying the URL changes to the login page with the correct header text.

Starting URL: https://the-internet.herokuapp.com/

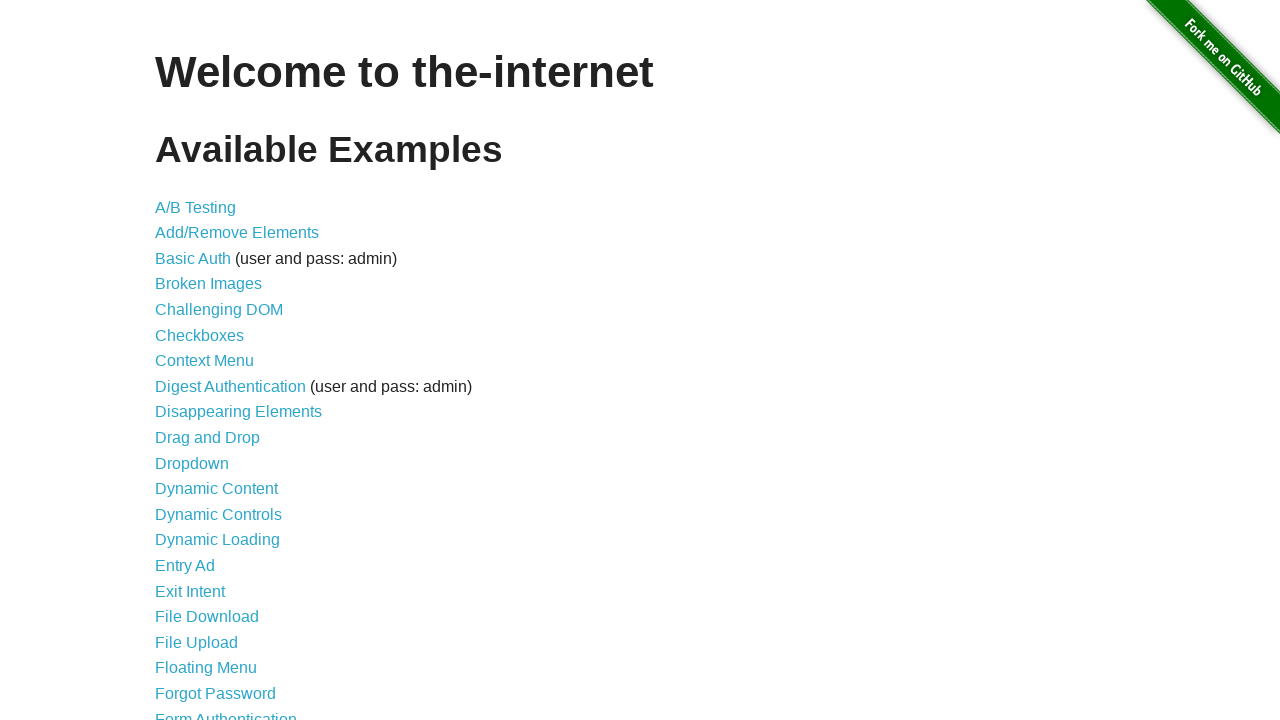

Verified initial URL is https://the-internet.herokuapp.com/
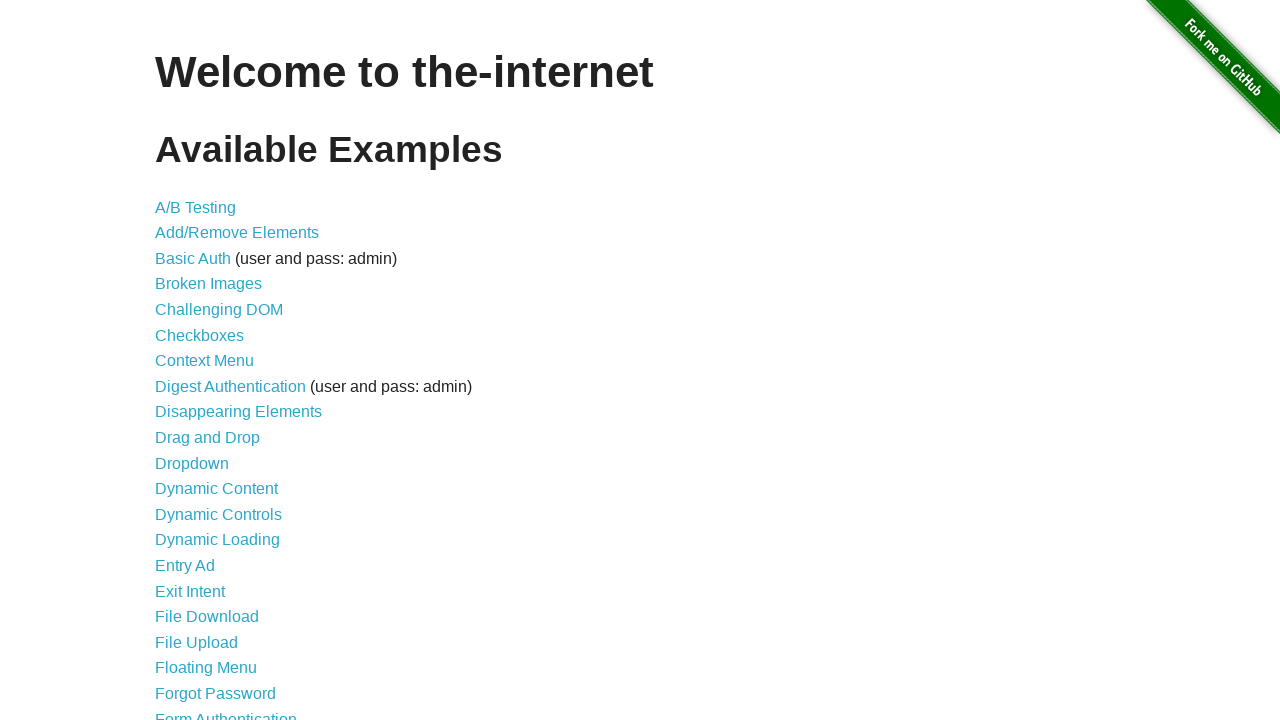

Clicked on 'Form Authentication' link at (226, 712) on text=Form Authentication
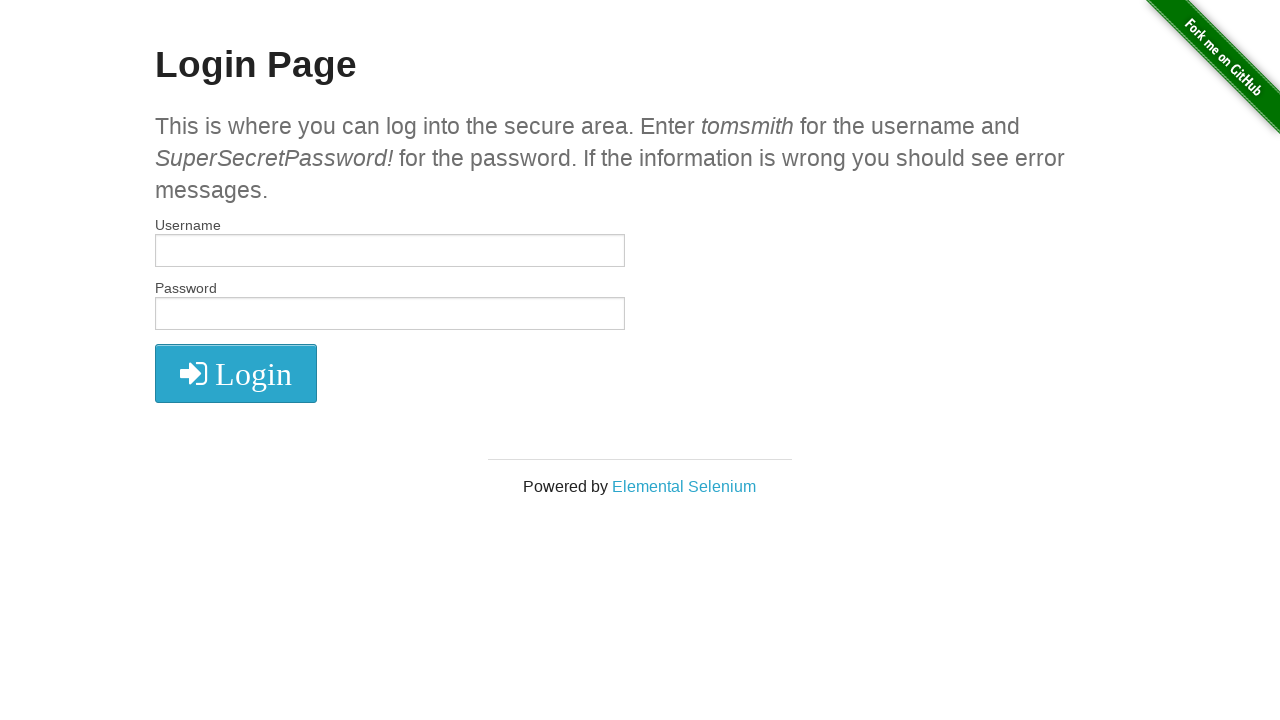

Waited for page to load with networkidle state
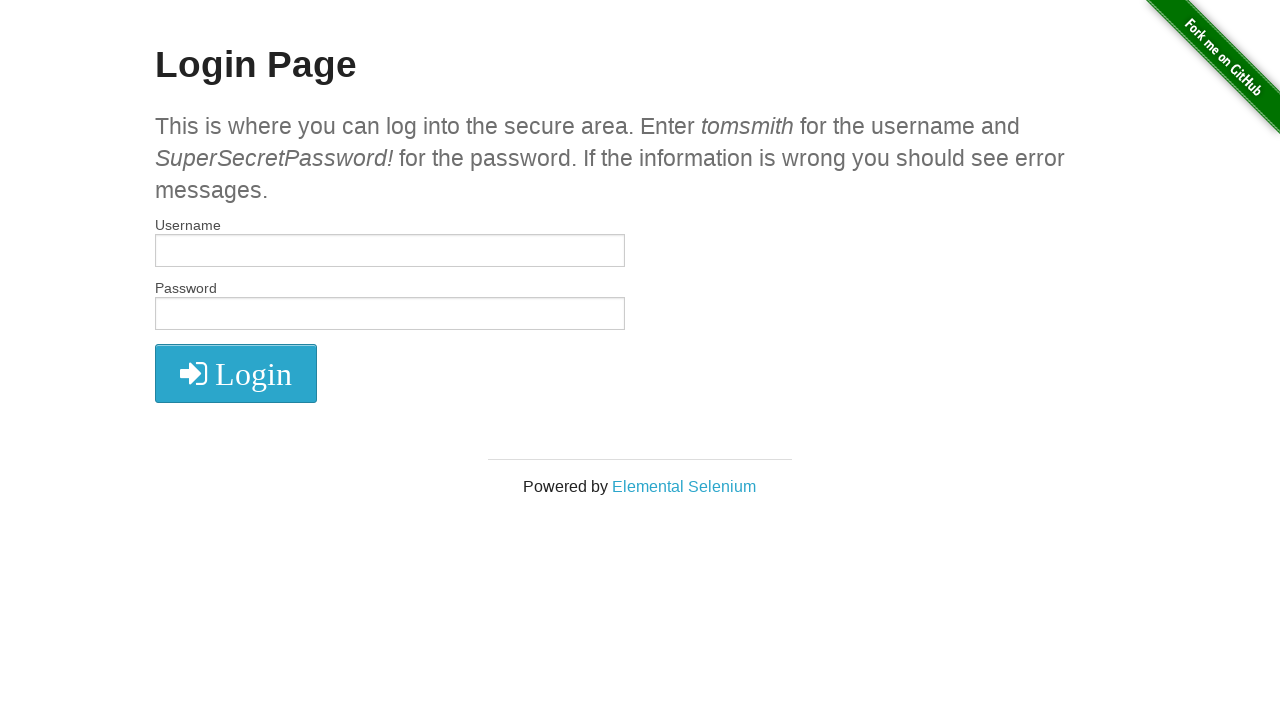

Verified URL contains 'login' path
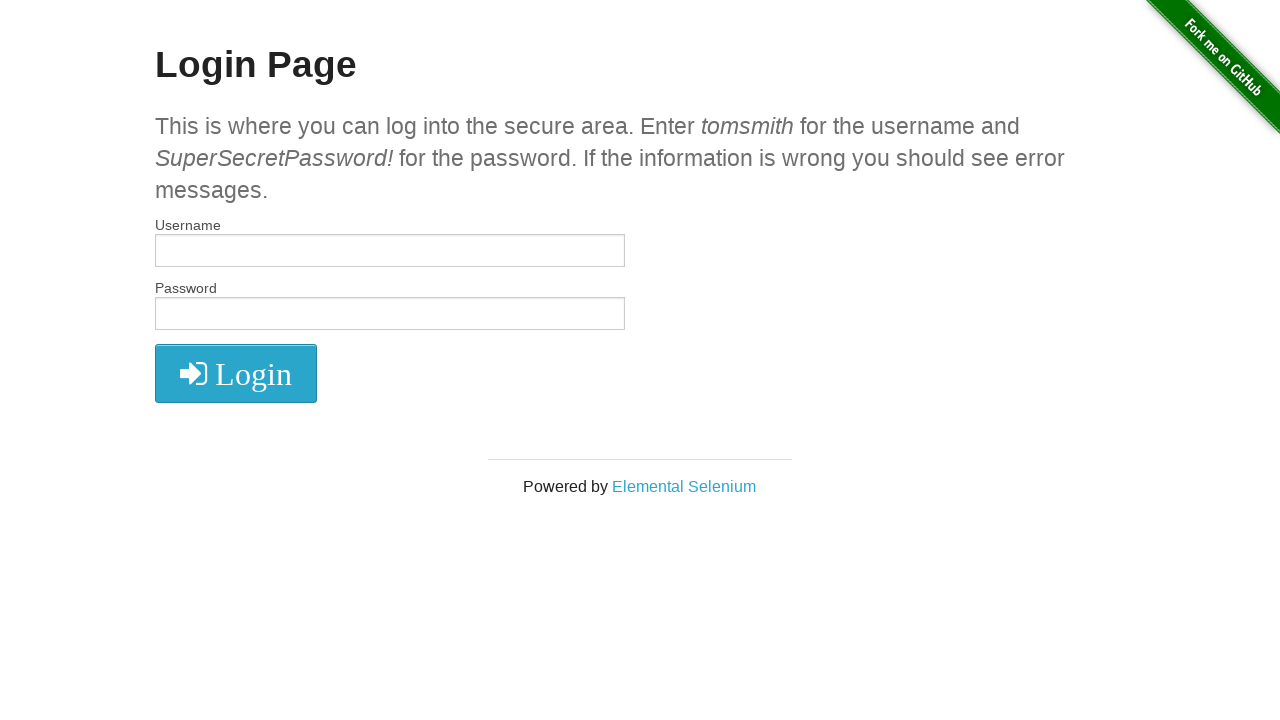

Located h2 header element
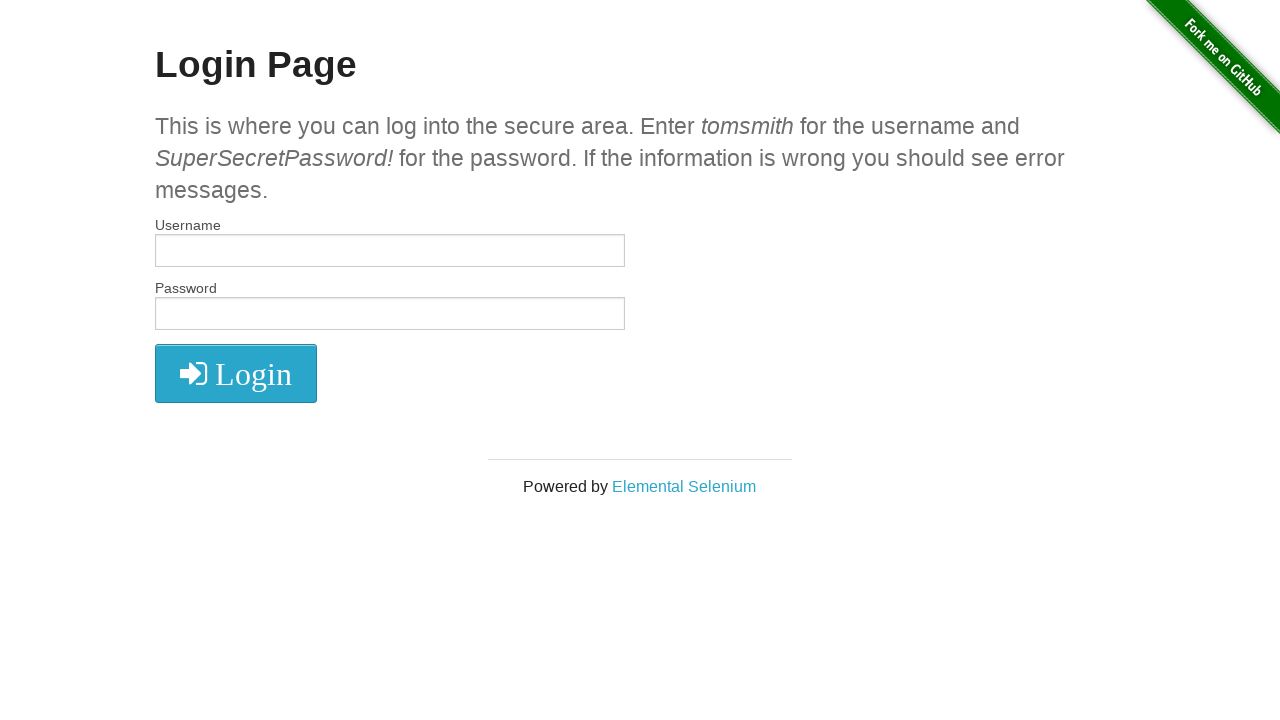

Verified header text is 'Login Page'
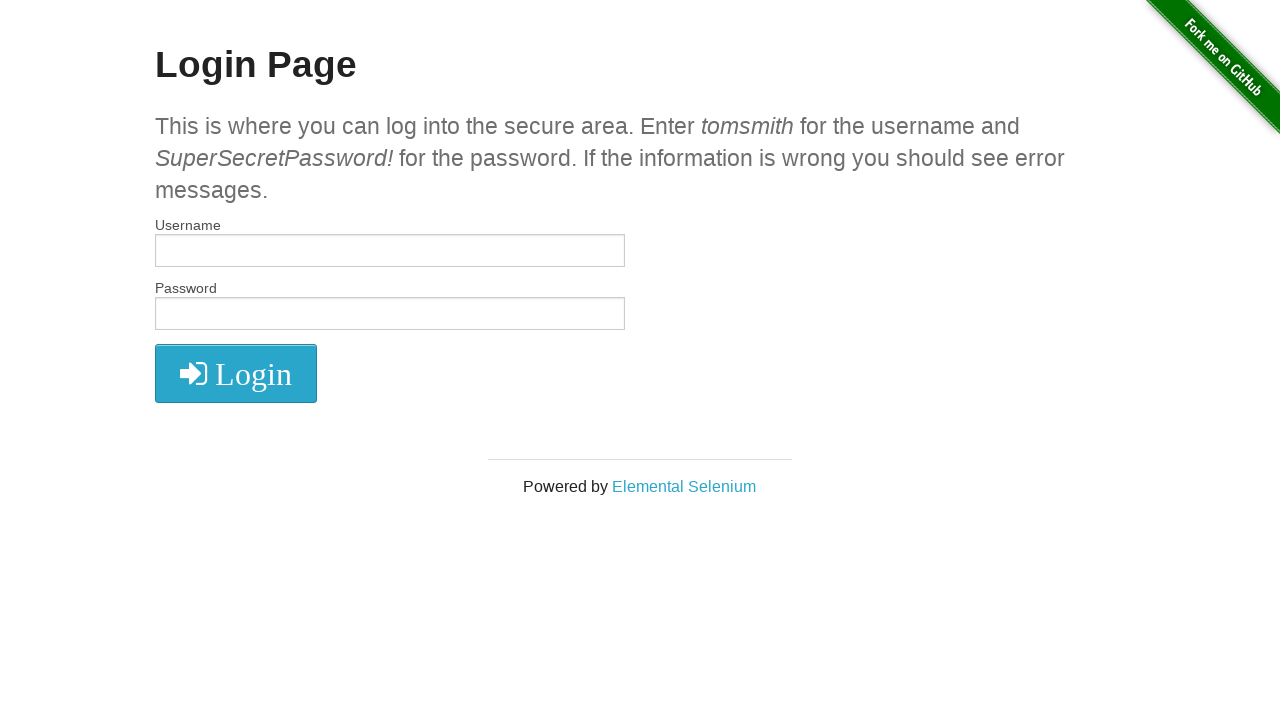

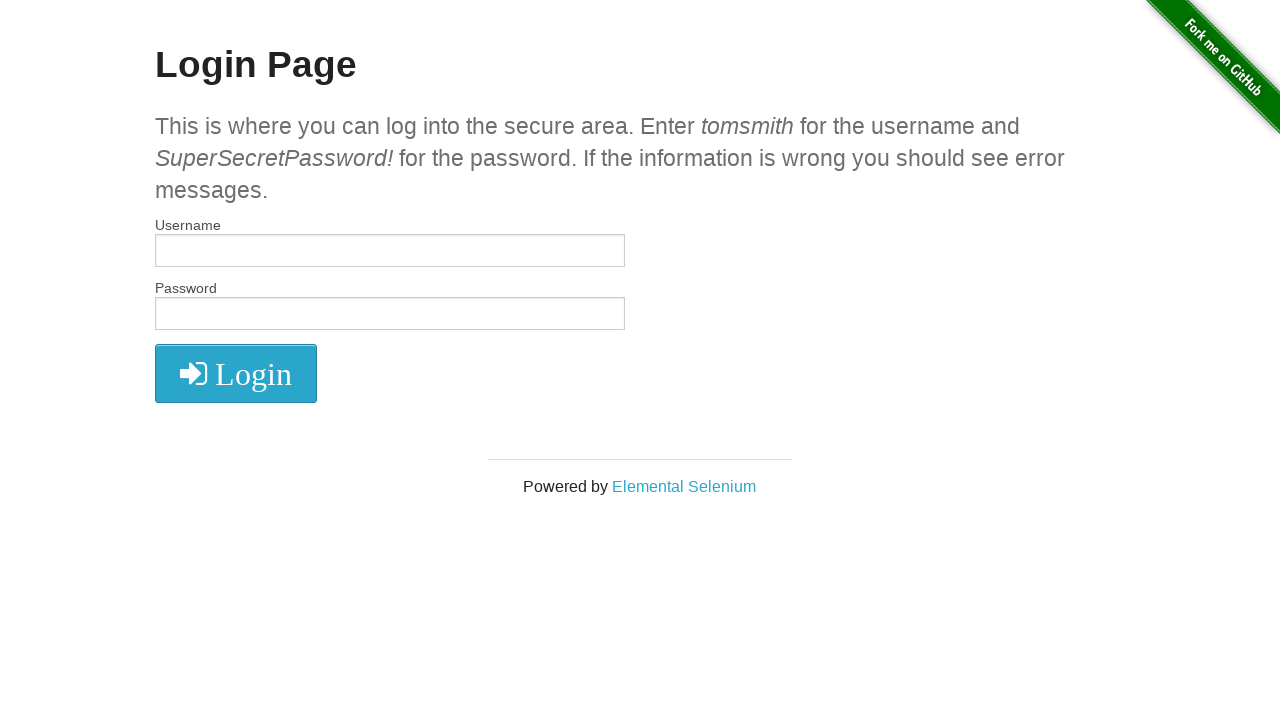